Tests page scrolling functionality on Douban's movie ranking page by scrolling down to load more content

Starting URL: https://movie.douban.com/typerank?type_name=%E5%89%A7%E6%83%85&type=11&interval_id=100:90&action=

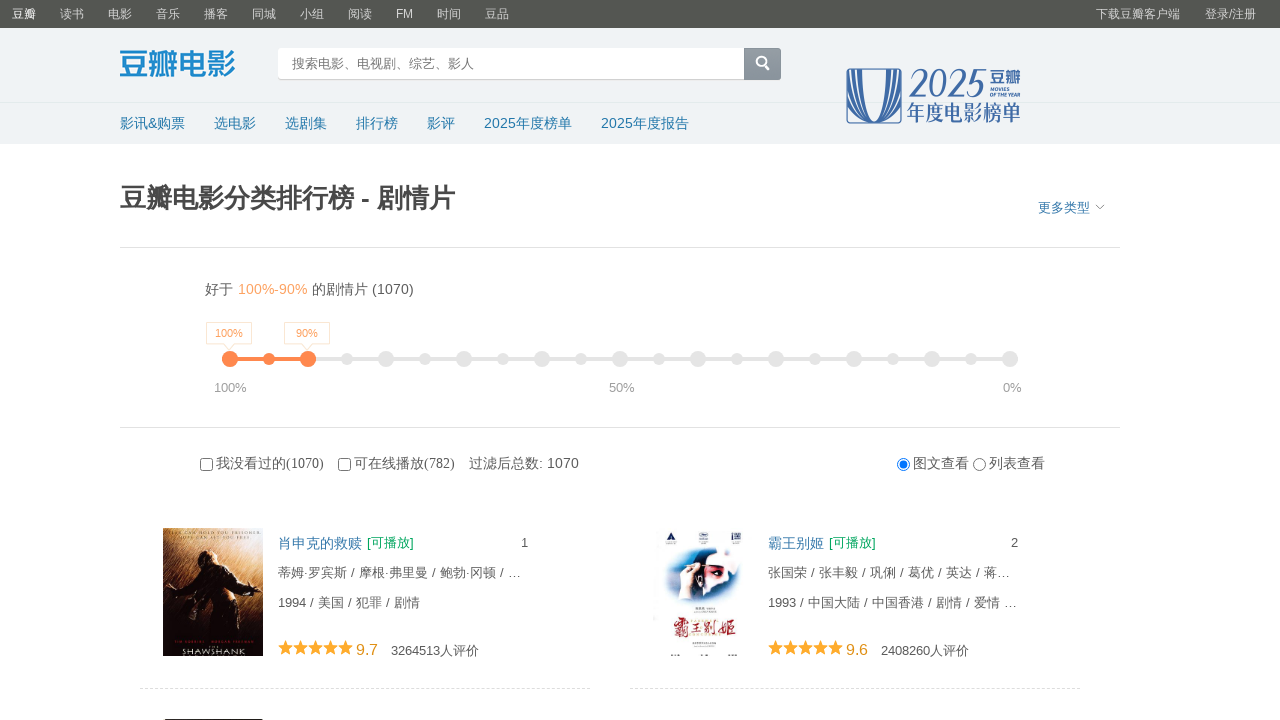

Waited for page content to load (networkidle state)
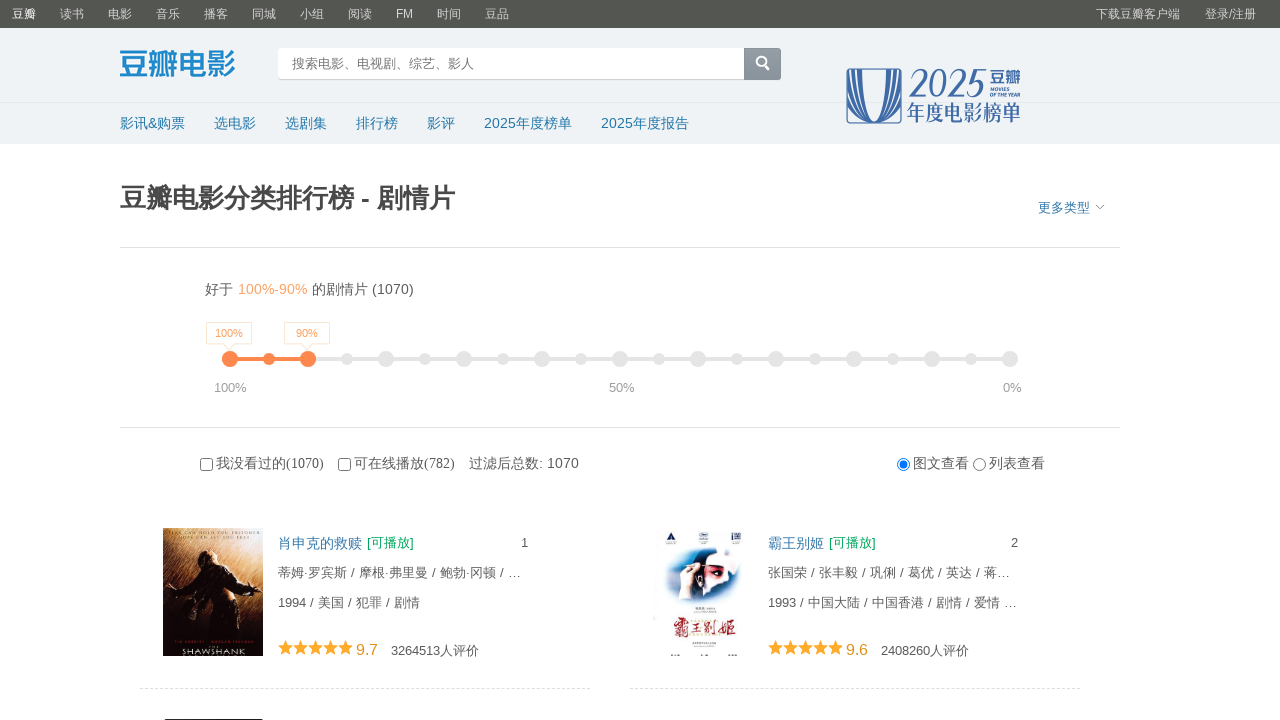

Scrolled down the page by 10000 pixels to load more movie content
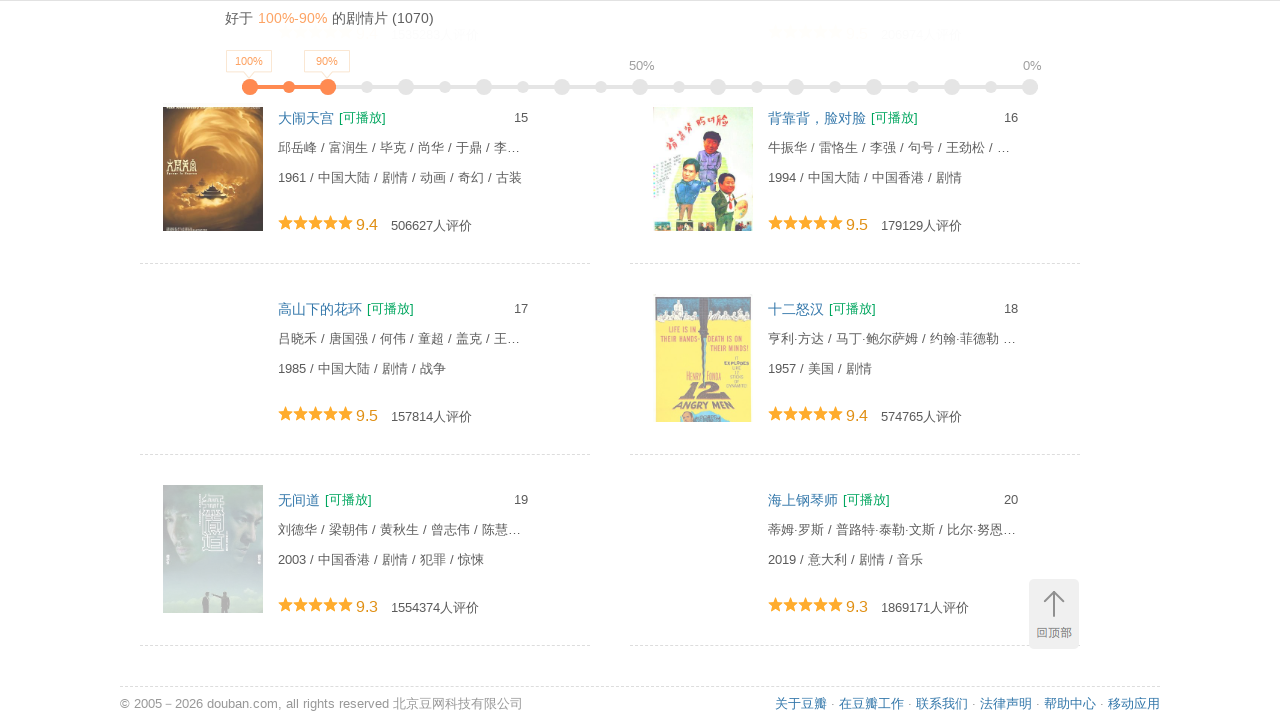

Waited 2 seconds for lazy-loaded content to appear
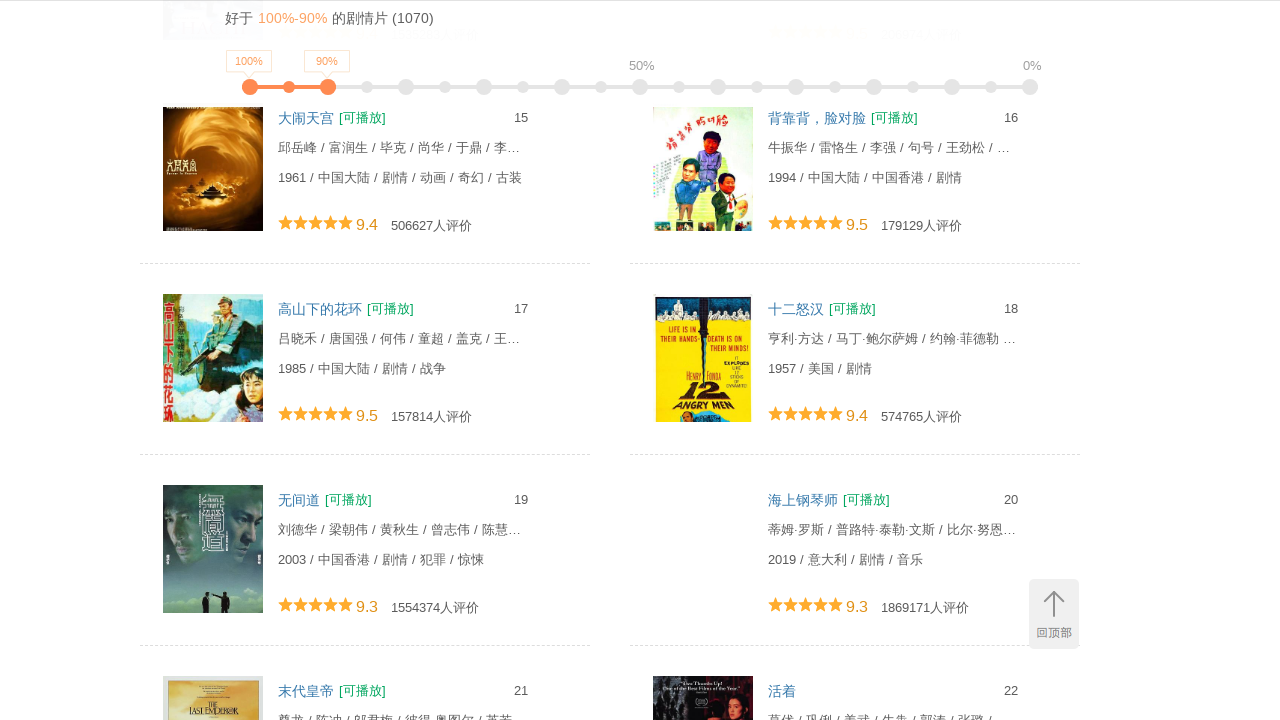

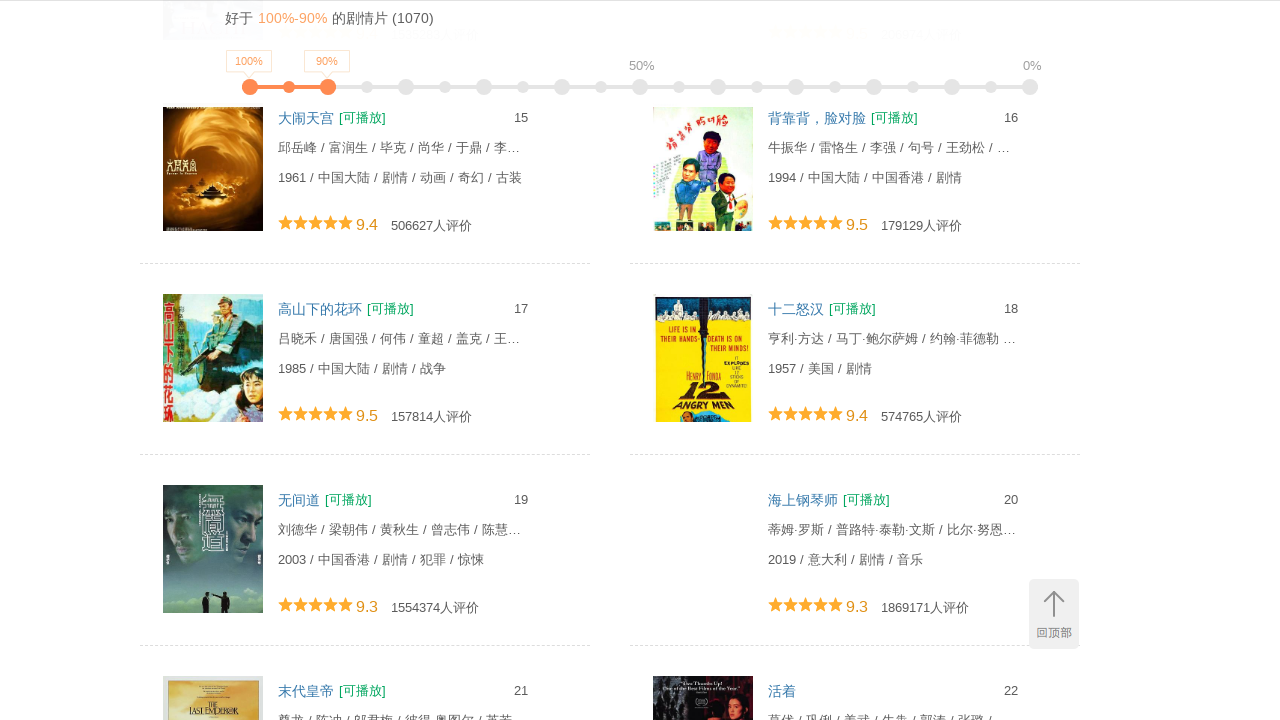